Tests unmarking todo items as complete by unchecking their checkboxes

Starting URL: https://demo.playwright.dev/todomvc

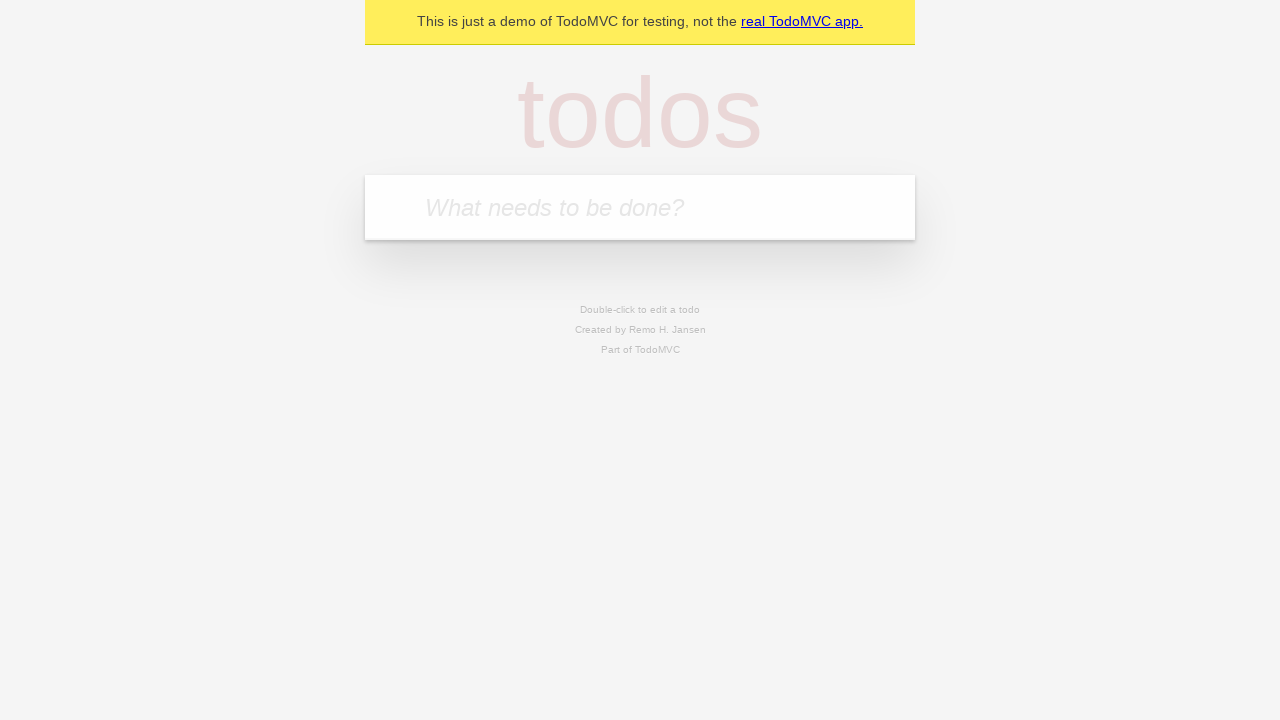

Filled todo input with 'buy some cheese' on internal:attr=[placeholder="What needs to be done?"i]
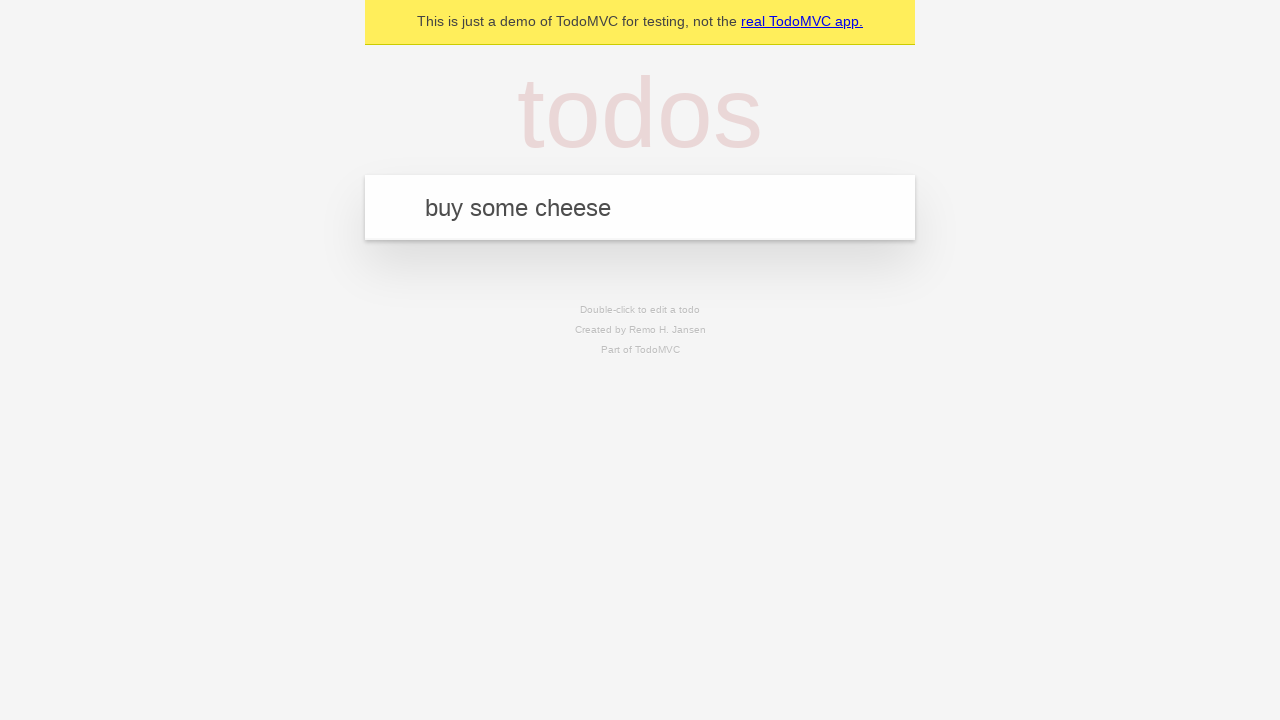

Pressed Enter to add first todo item on internal:attr=[placeholder="What needs to be done?"i]
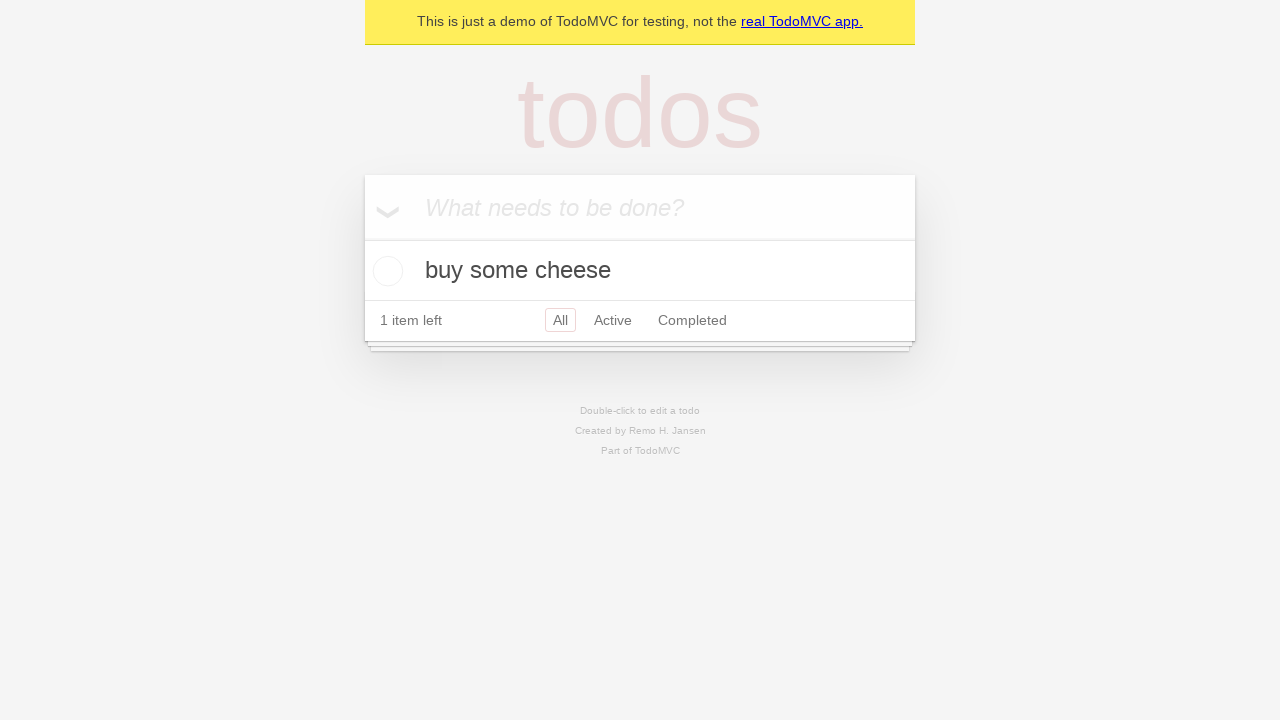

Filled todo input with 'feed the cat' on internal:attr=[placeholder="What needs to be done?"i]
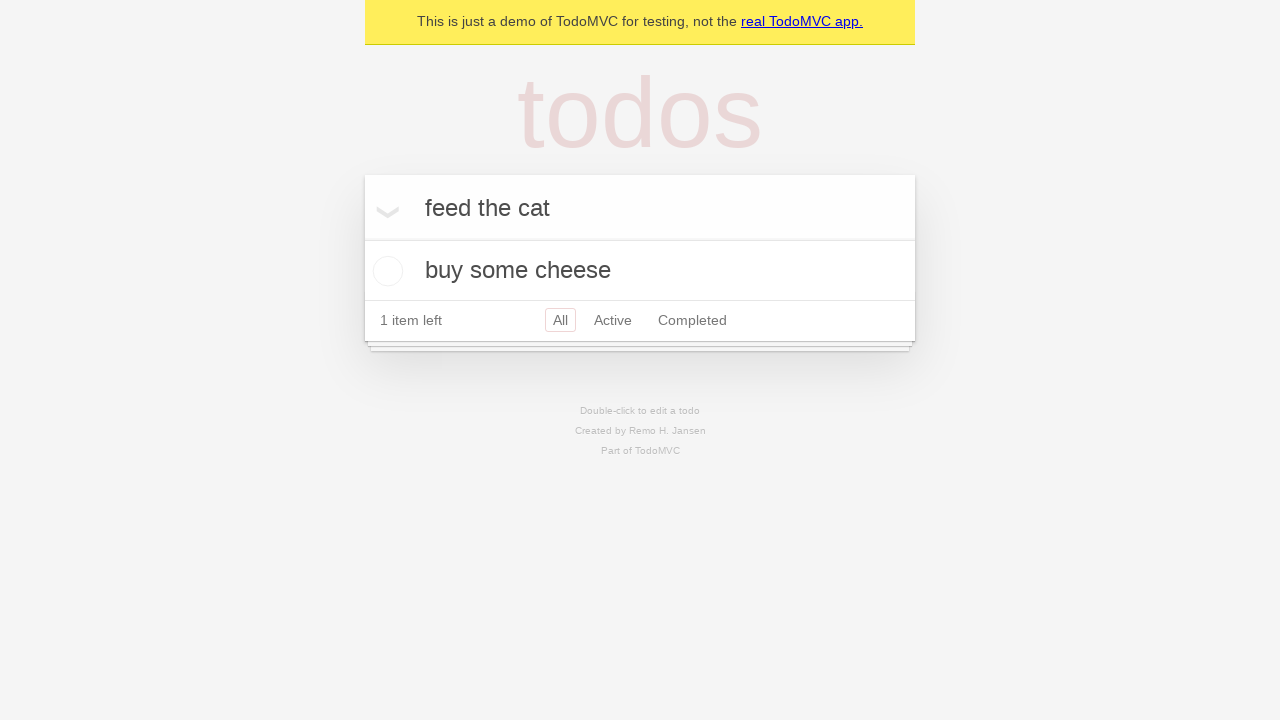

Pressed Enter to add second todo item on internal:attr=[placeholder="What needs to be done?"i]
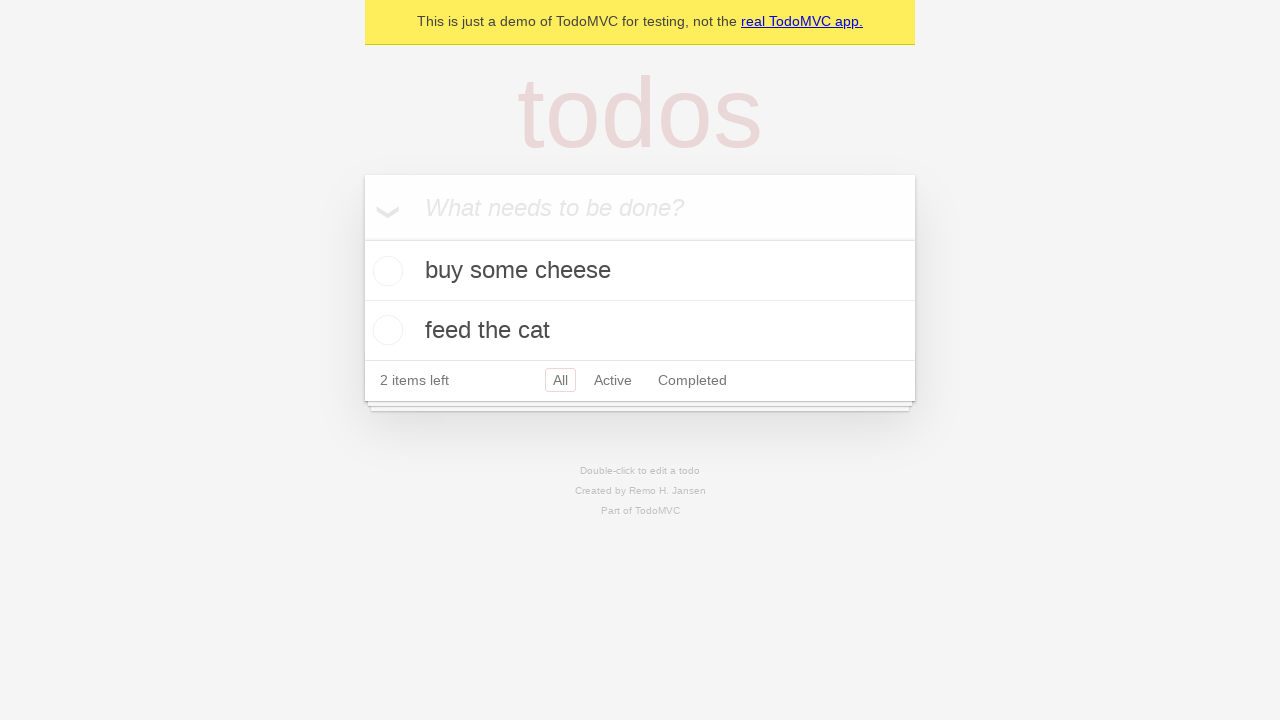

Checked the first todo item checkbox at (385, 271) on internal:testid=[data-testid="todo-item"s] >> nth=0 >> internal:role=checkbox
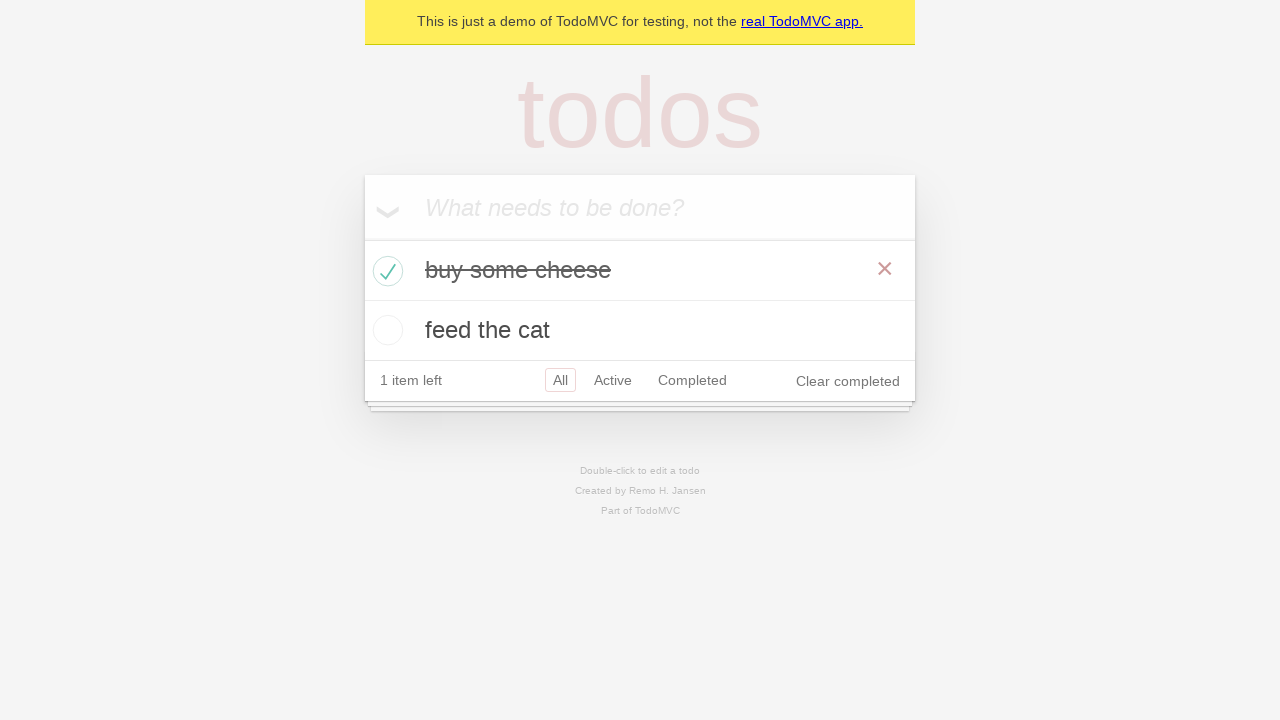

Unchecked the first todo item checkbox to mark it as incomplete at (385, 271) on internal:testid=[data-testid="todo-item"s] >> nth=0 >> internal:role=checkbox
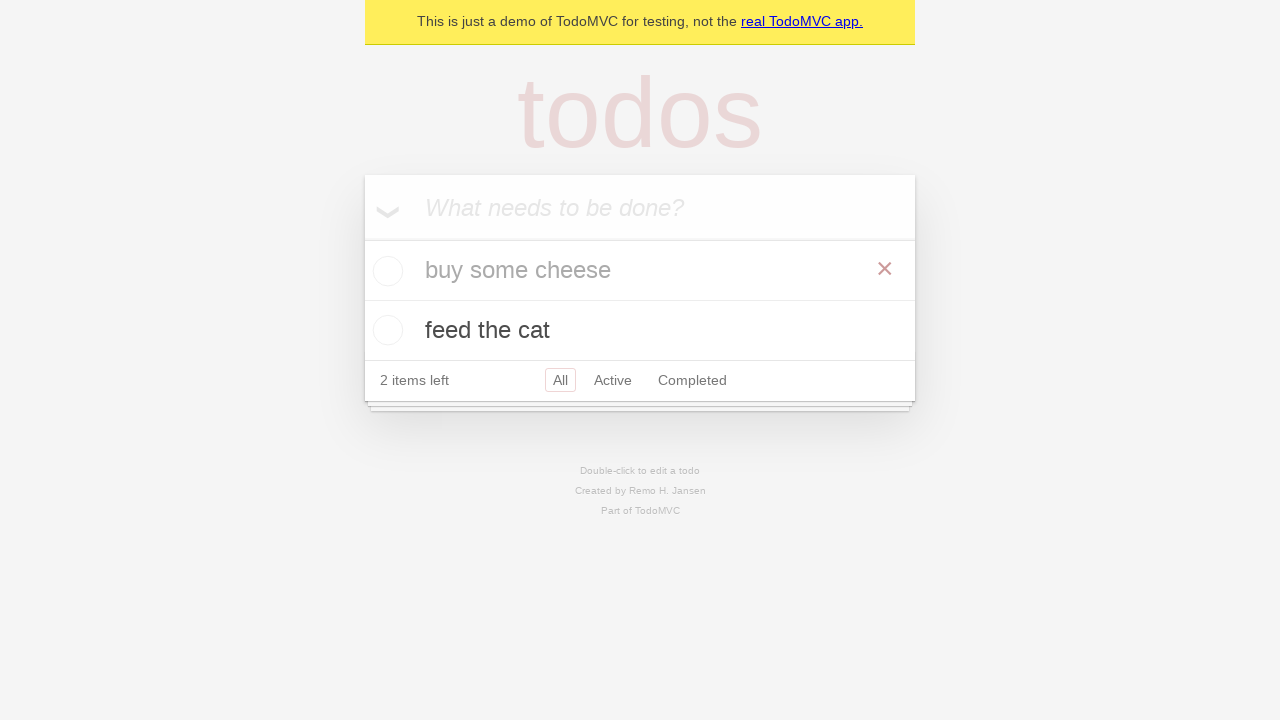

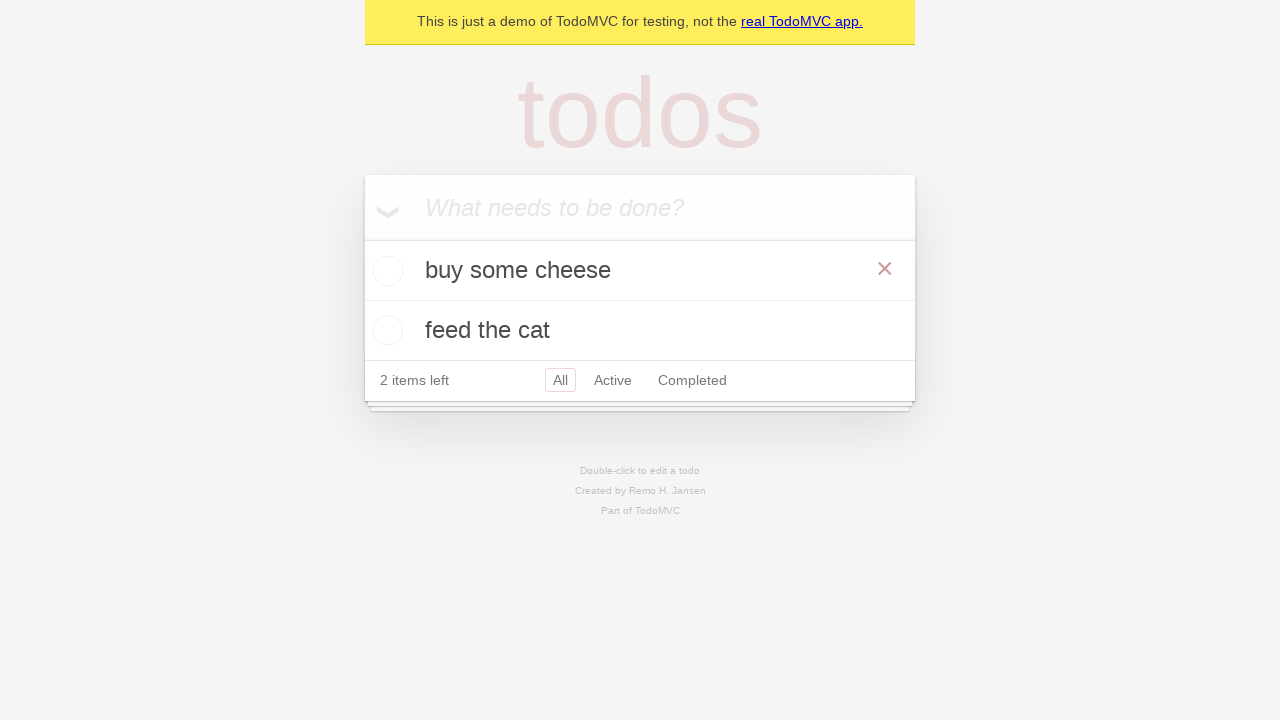